Tests right-click context menu functionality on a sidebar element

Starting URL: http://jqueryui.com/

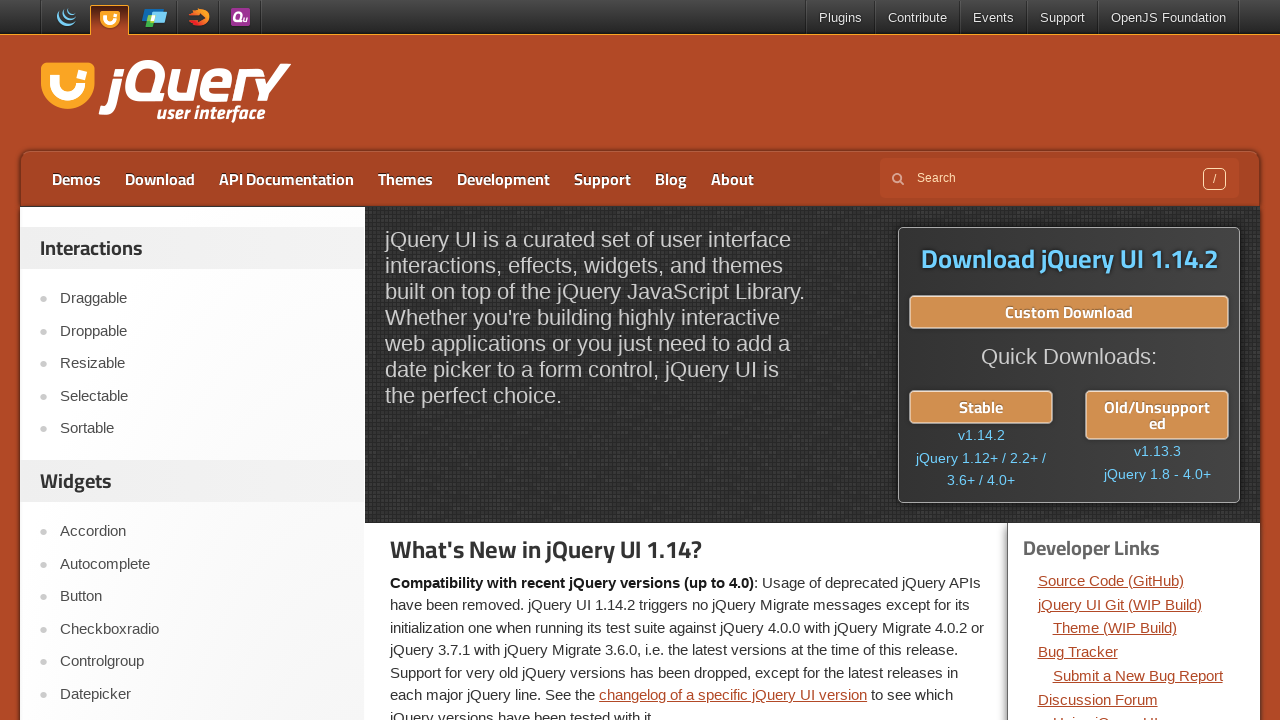

Sidebar element loaded
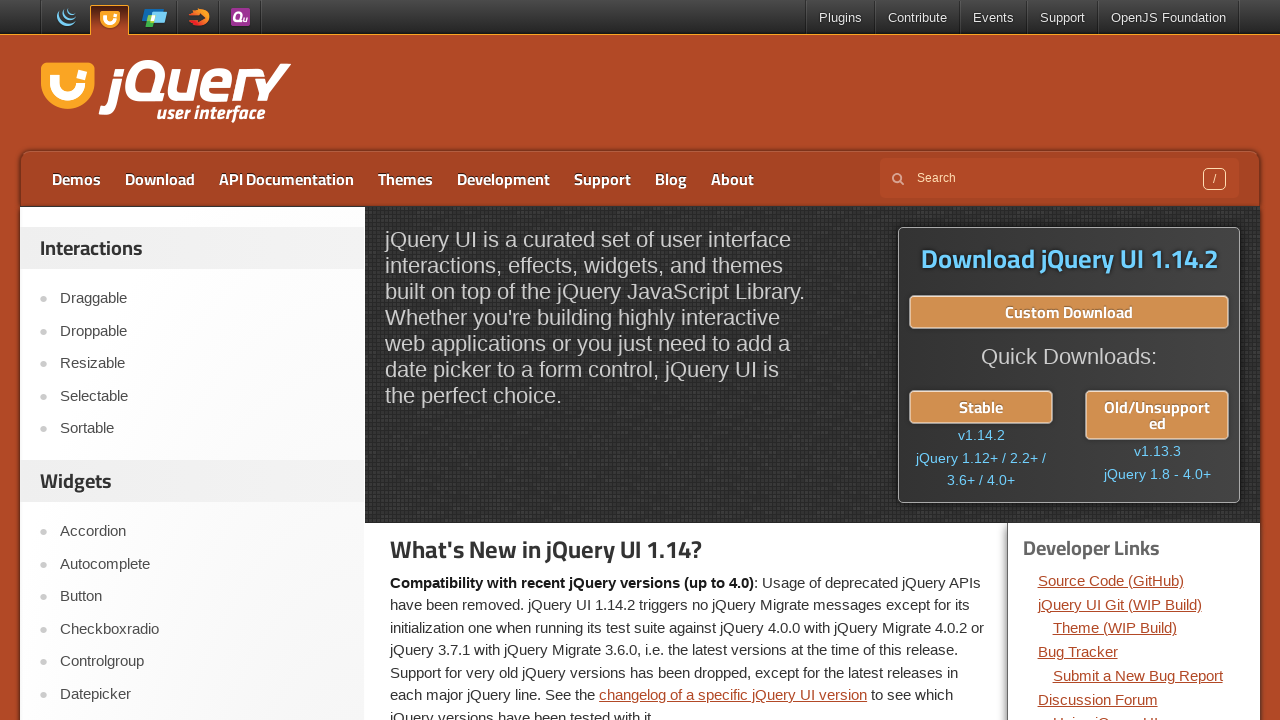

Right-clicked on fourth menu item in sidebar at (202, 396) on #sidebar aside:first-of-type ul li:nth-child(4) a
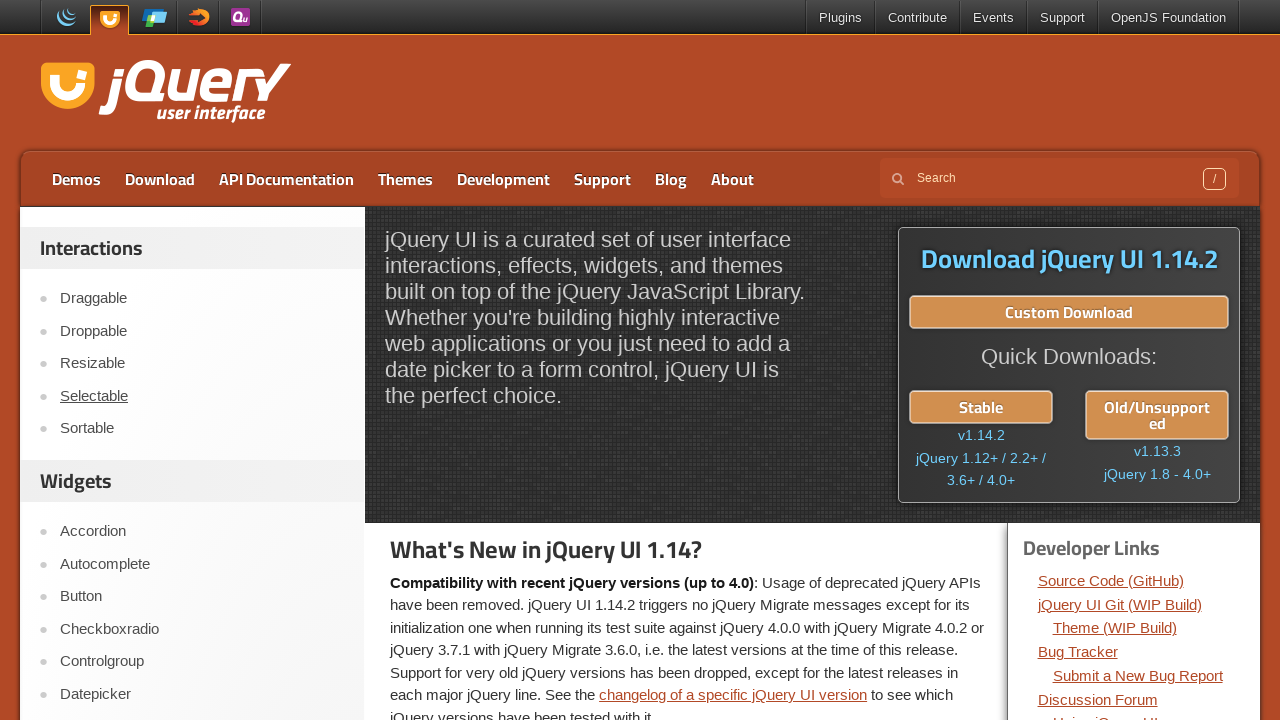

Waited for context menu to appear
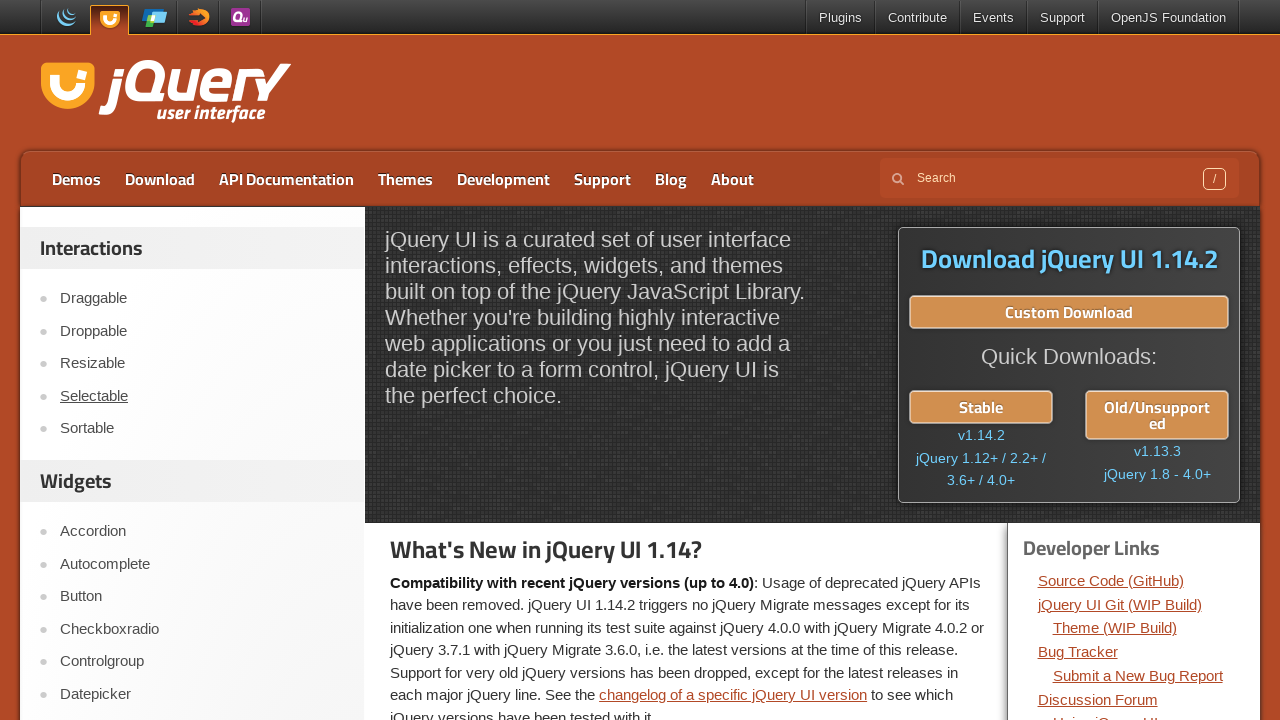

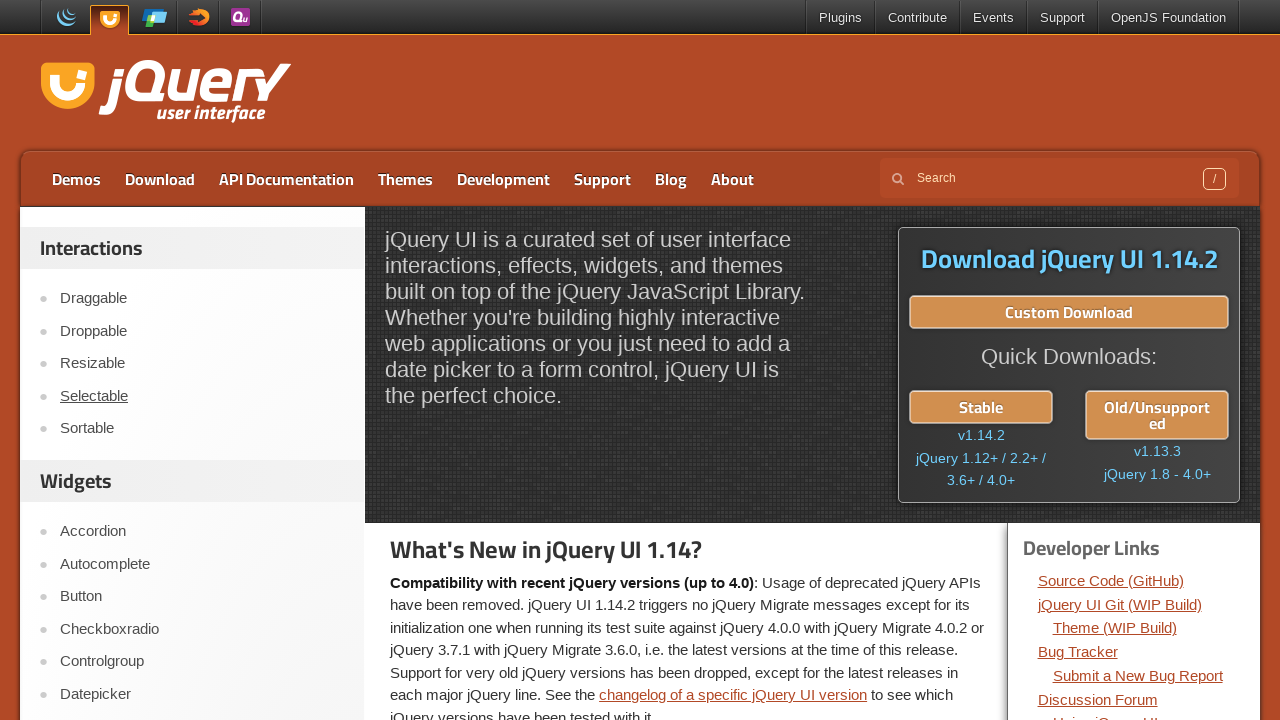